Tests drag and drop functionality on the jQuery UI droppable demo page by dragging a source element onto a target element and verifying the drop was successful.

Starting URL: https://jqueryui.com/droppable/

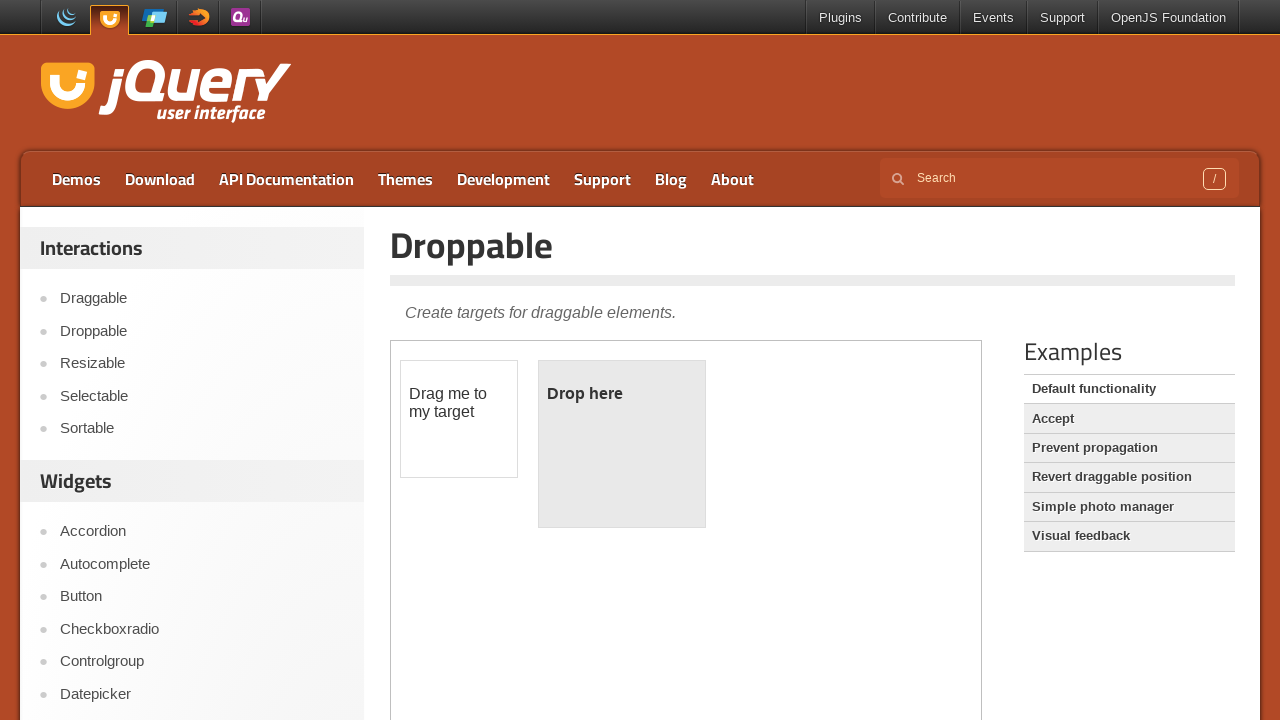

Located the iframe containing the drag and drop demo
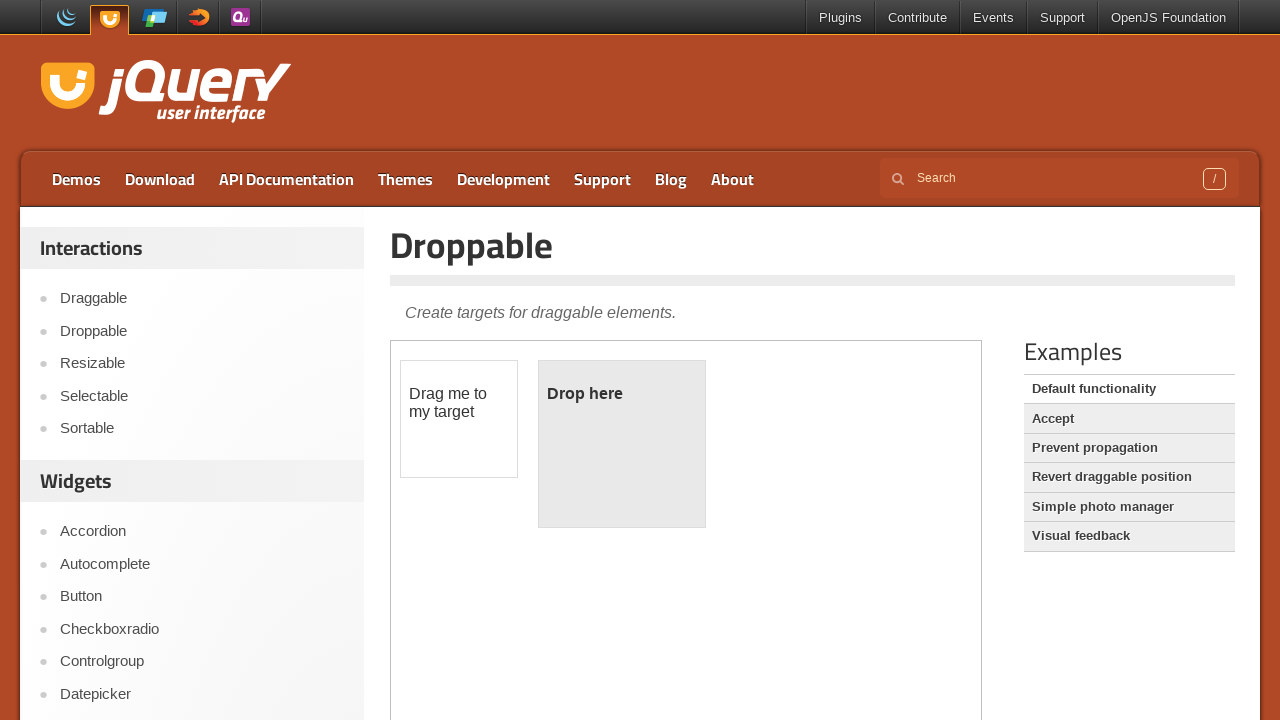

Located the draggable source element
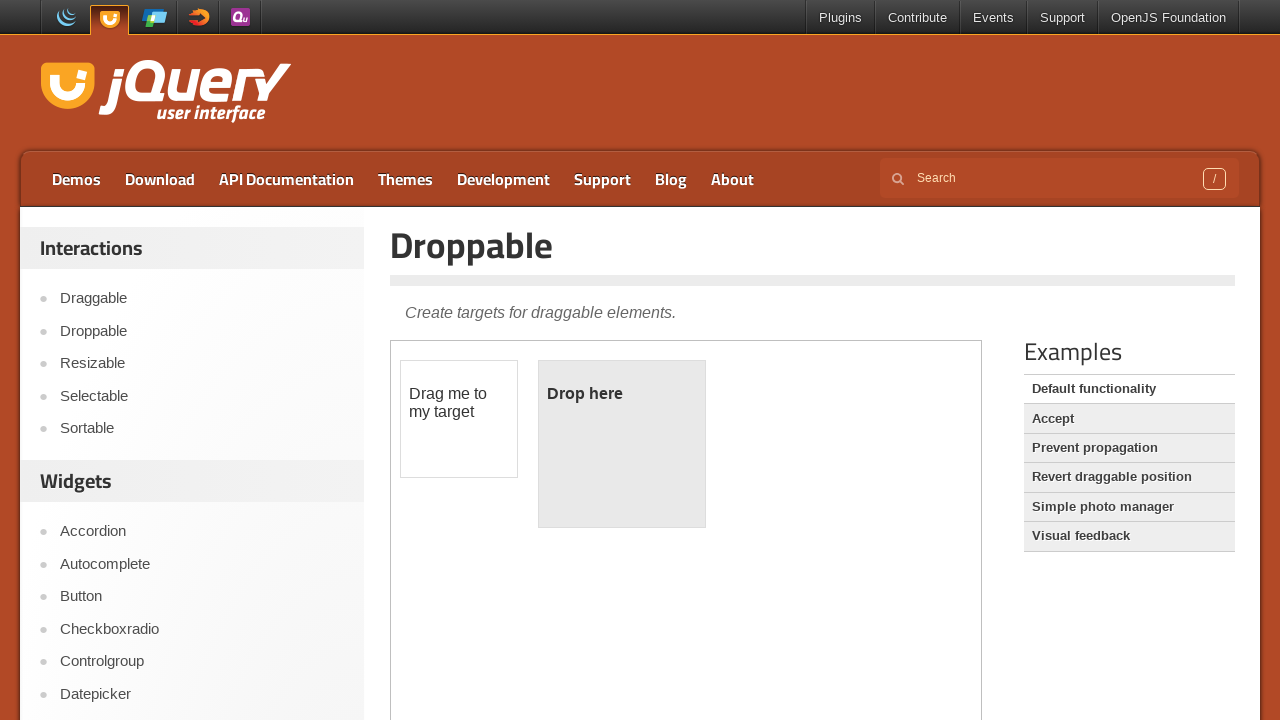

Located the droppable target element
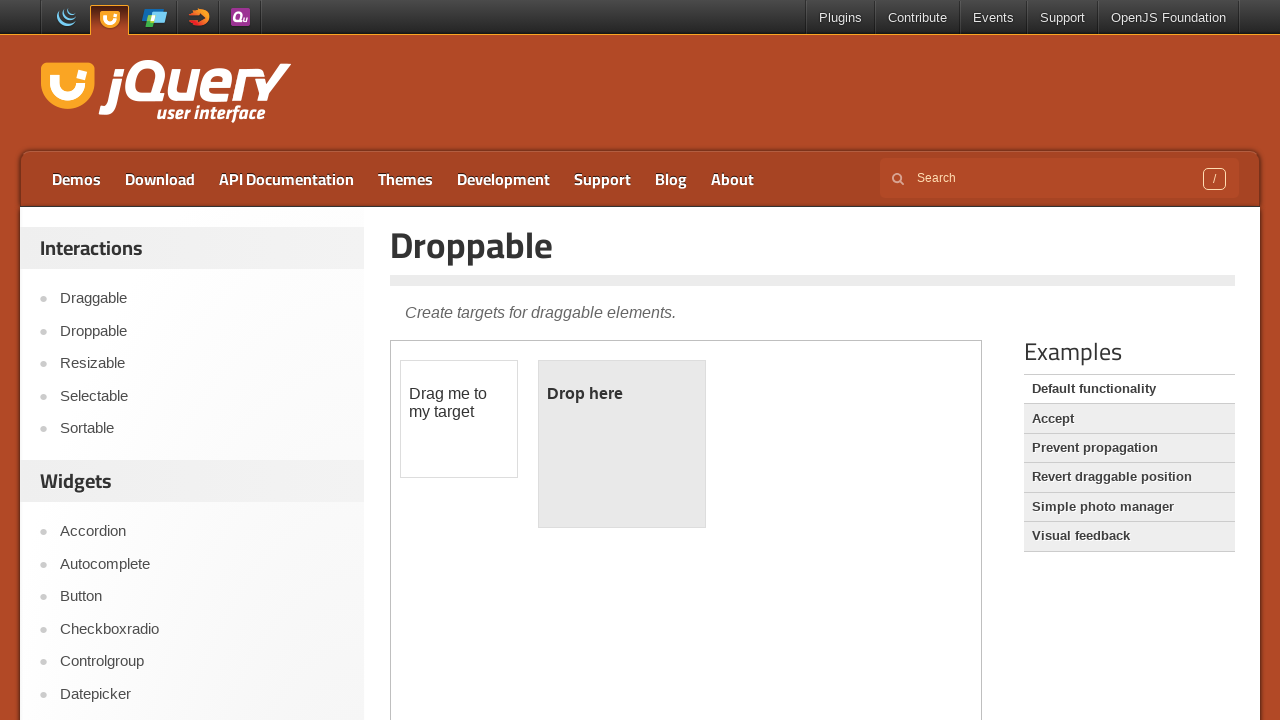

Dragged the source element onto the target element at (622, 444)
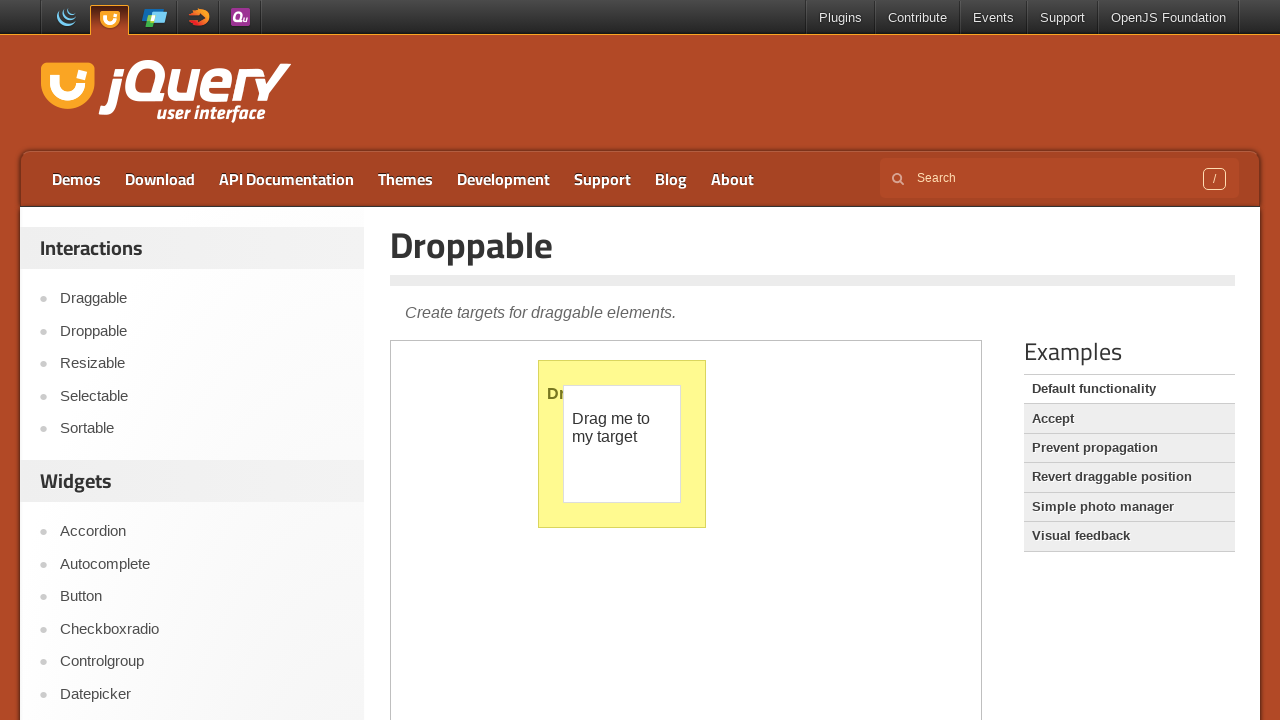

Waited 500ms for animation to complete
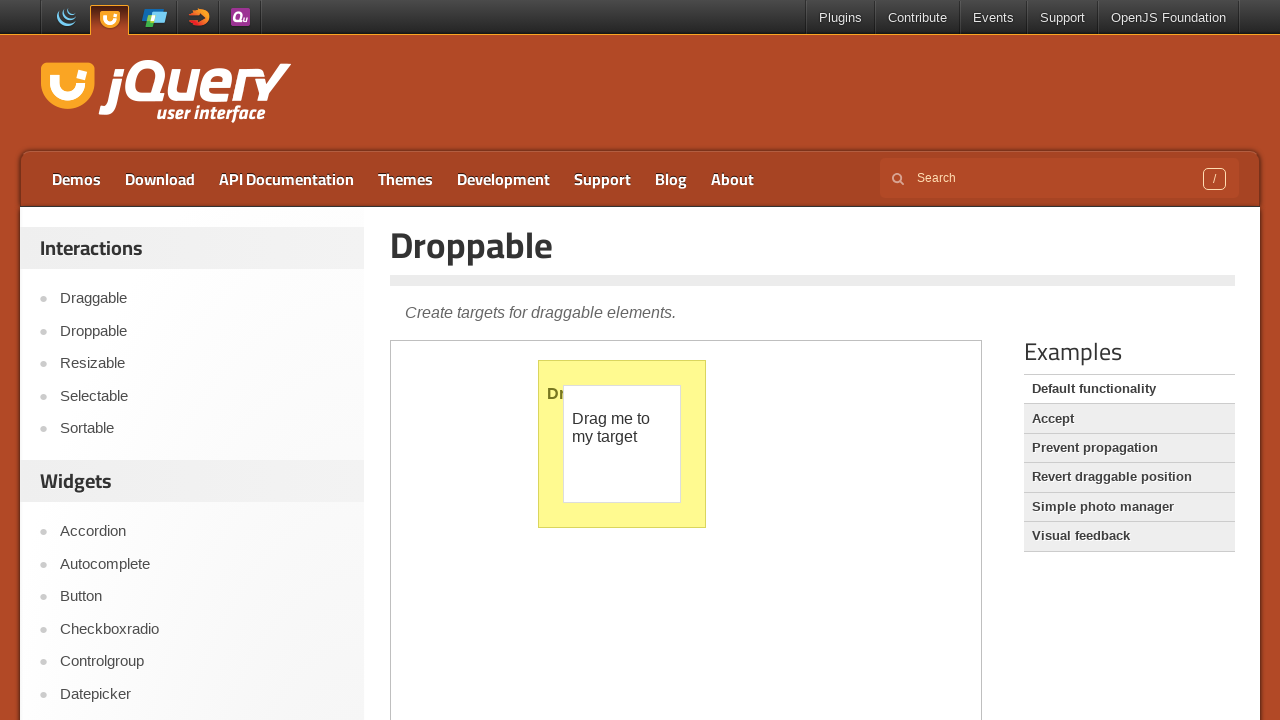

Retrieved text content from droppable element
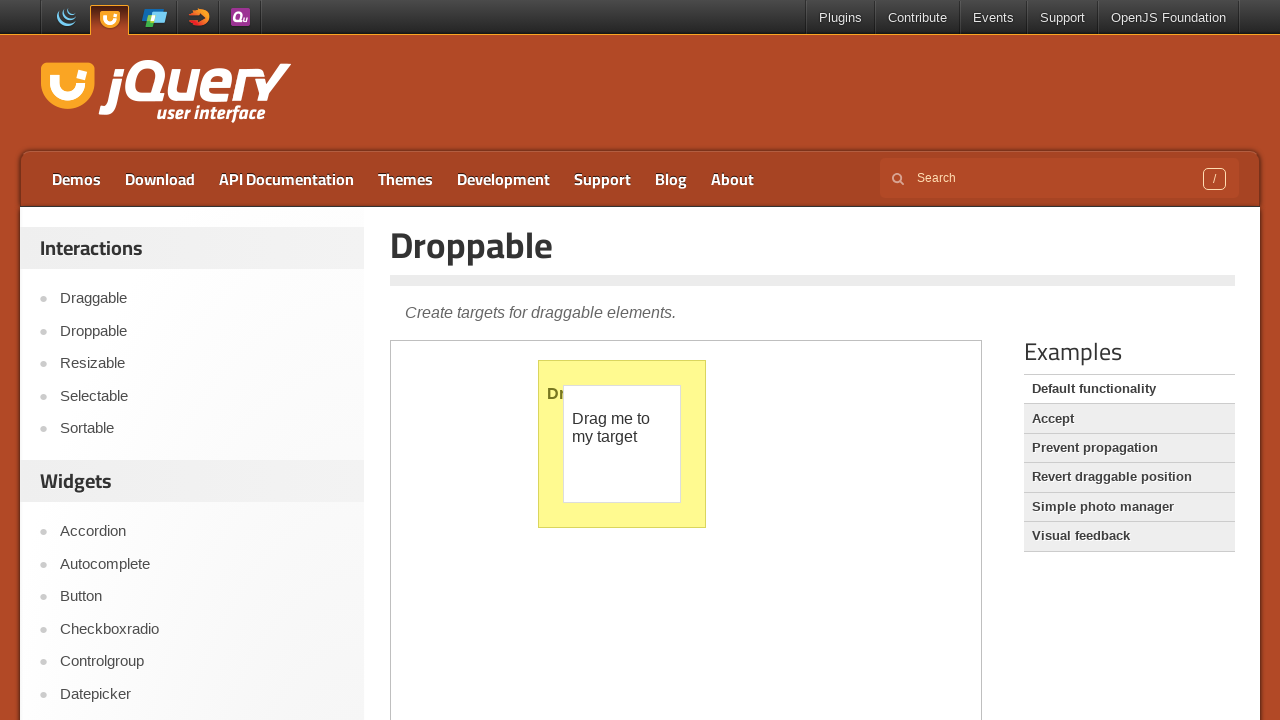

Verified that 'Dropped!' text appears in the target element
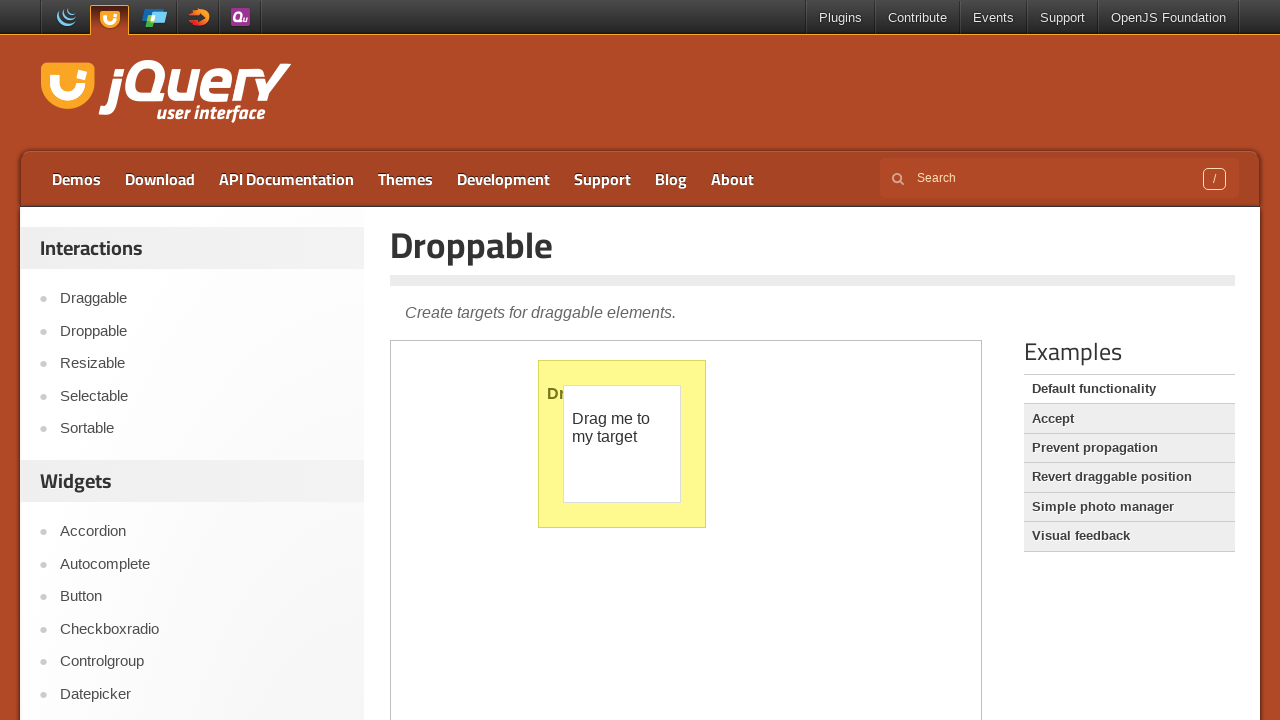

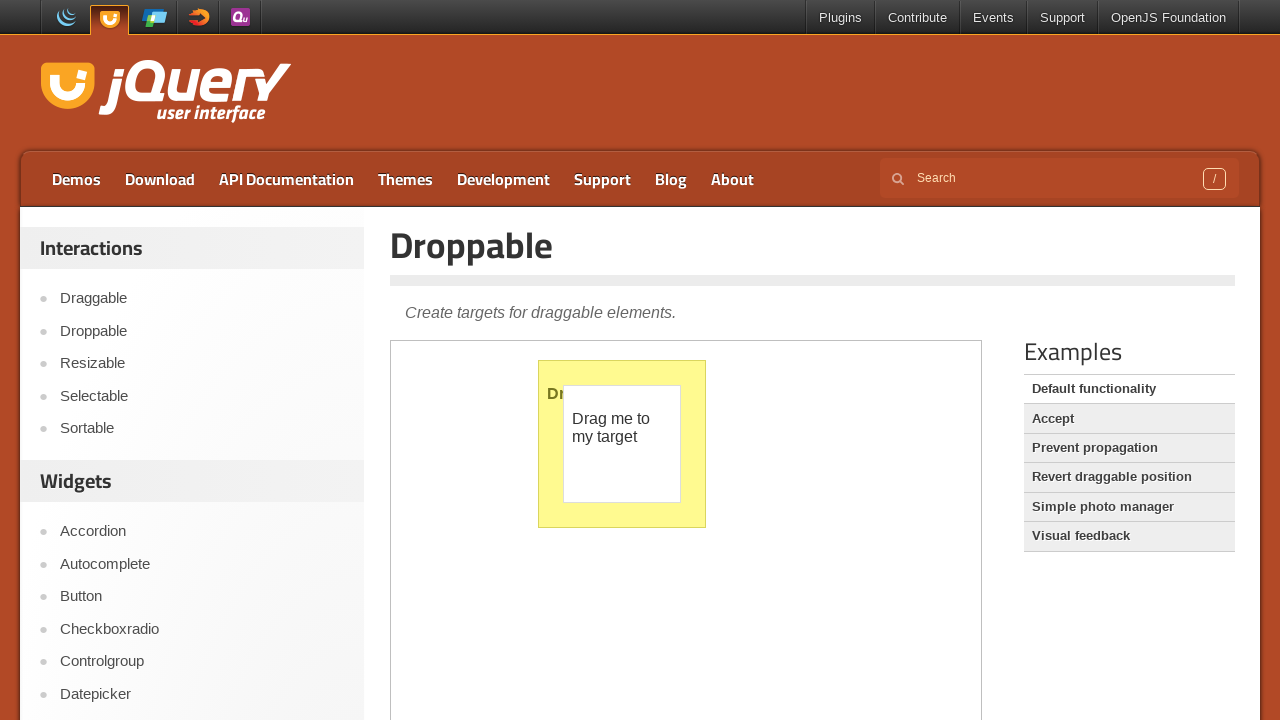